Tests checkbox selection functionality by selecting the first three checkboxes and verifying the selection count

Starting URL: https://testautomationpractice.blogspot.com/

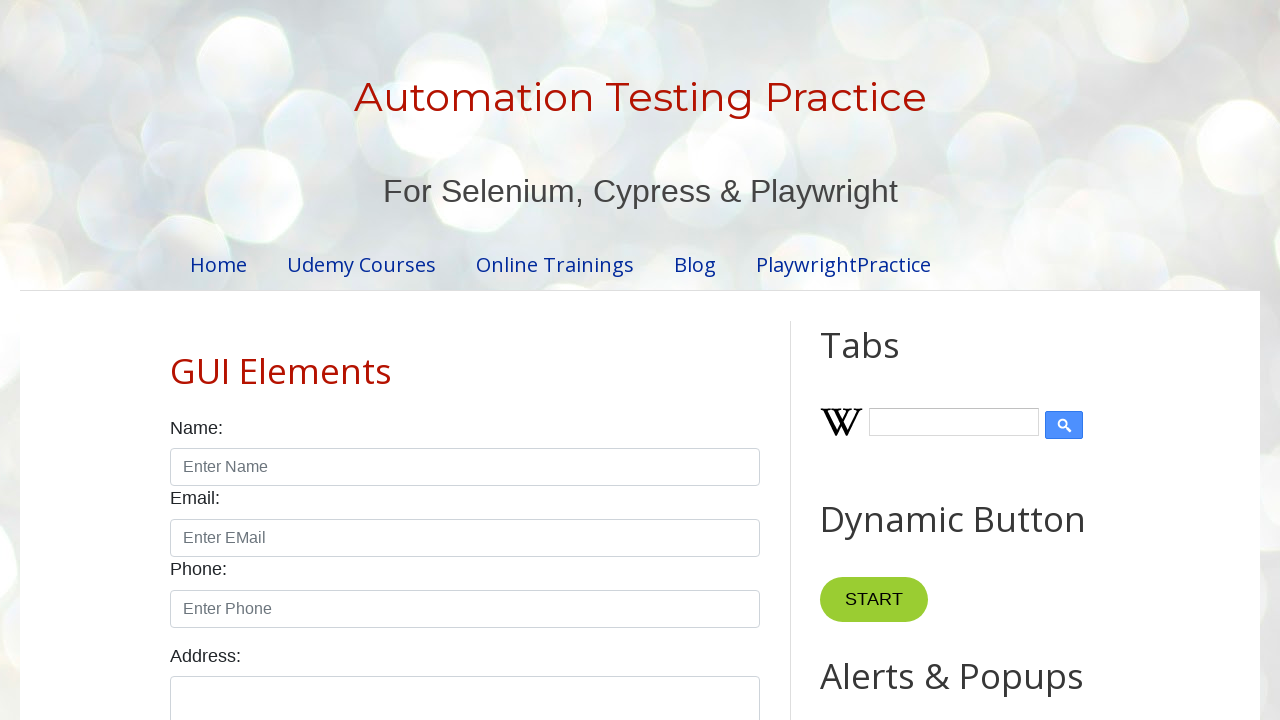

Navigated to test automation practice website
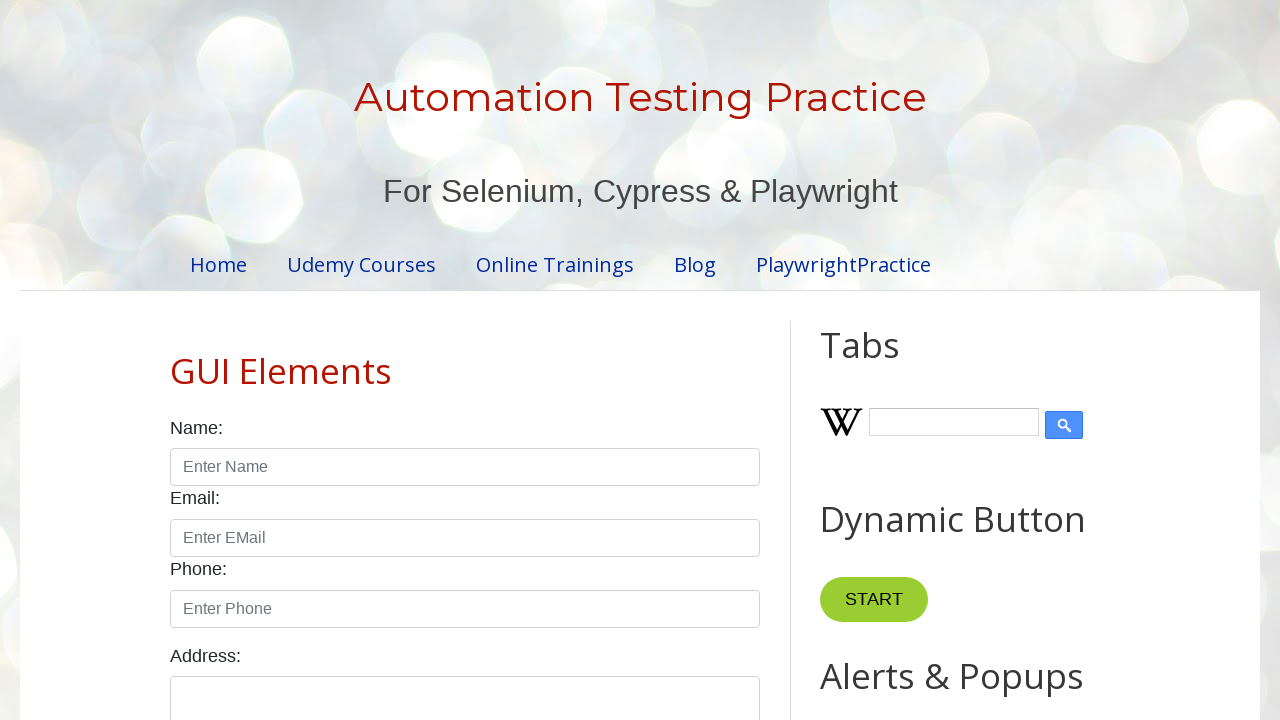

Located all checkboxes with class 'form-check-input'
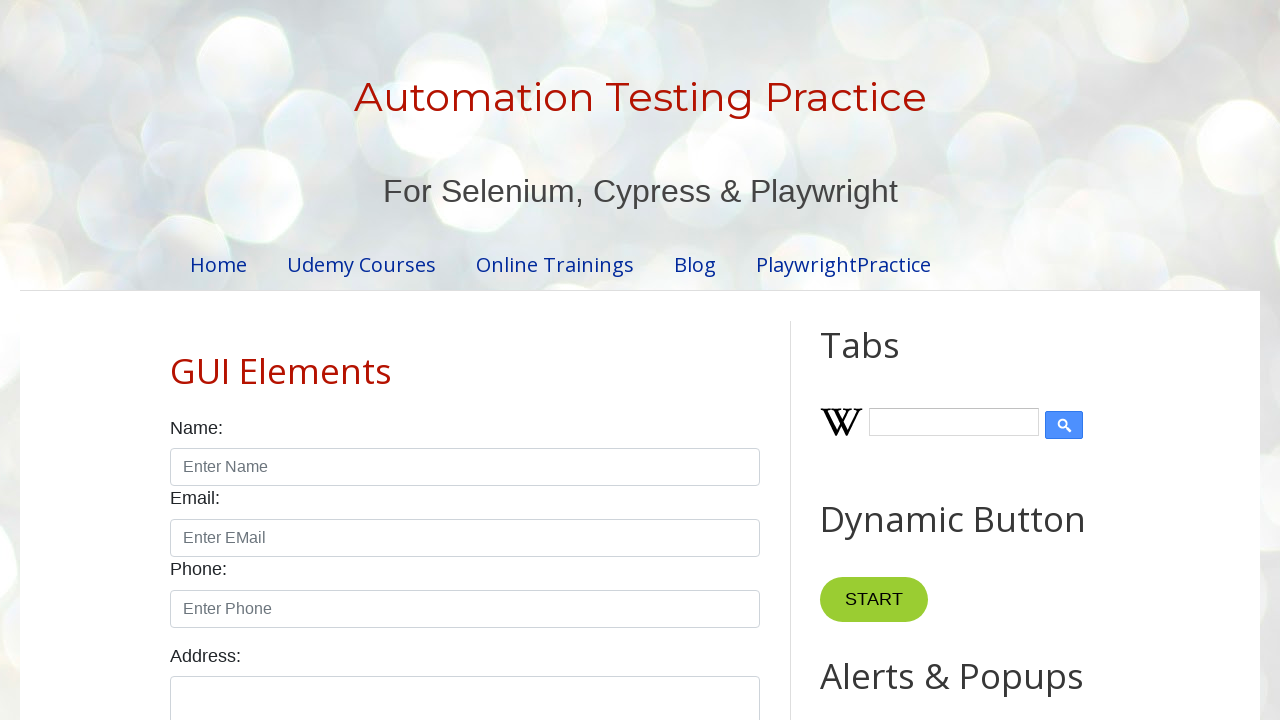

Clicked checkbox 1 of 3 at (176, 360) on xpath=//input[@class='form-check-input' and @type='checkbox'] >> nth=0
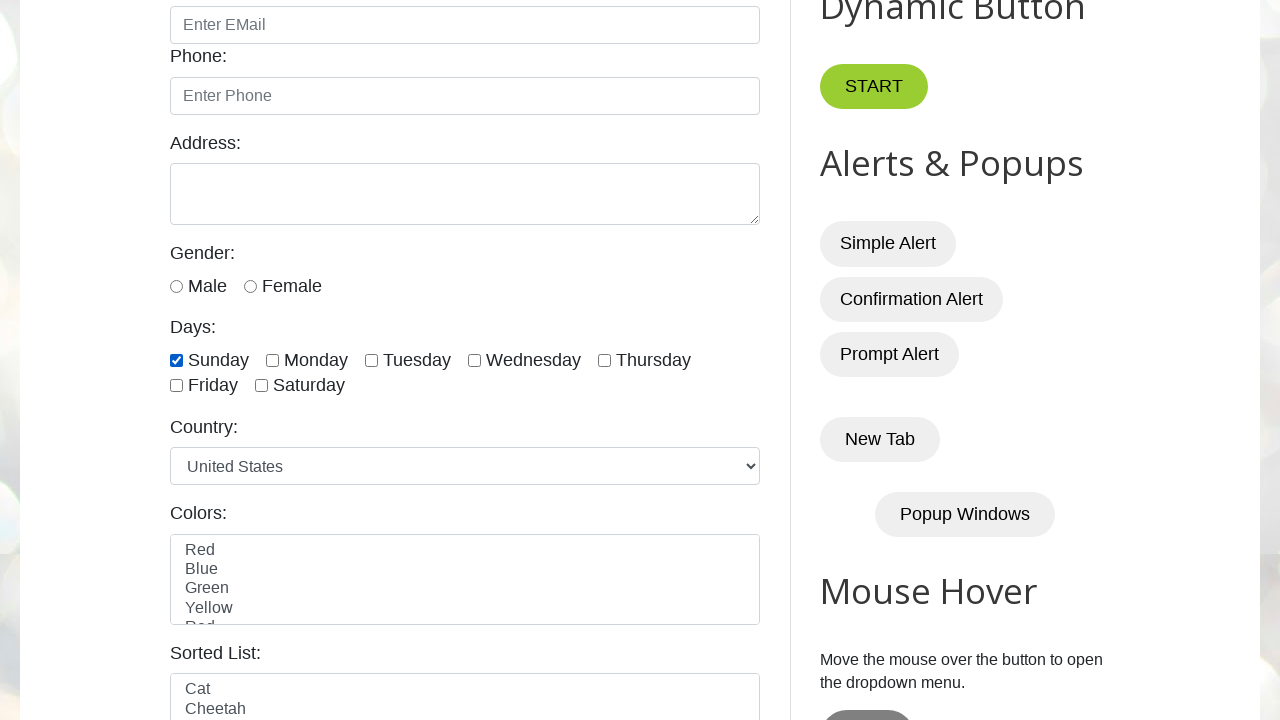

Clicked checkbox 2 of 3 at (272, 360) on xpath=//input[@class='form-check-input' and @type='checkbox'] >> nth=1
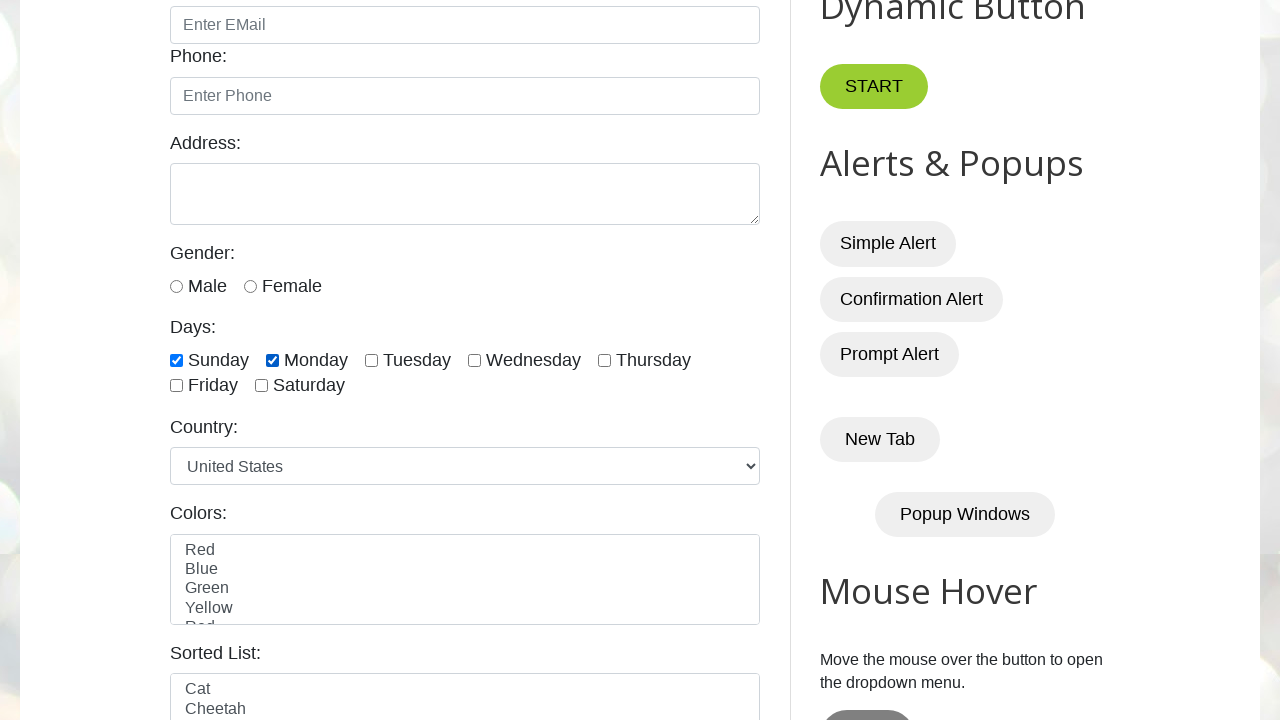

Clicked checkbox 3 of 3 at (372, 360) on xpath=//input[@class='form-check-input' and @type='checkbox'] >> nth=2
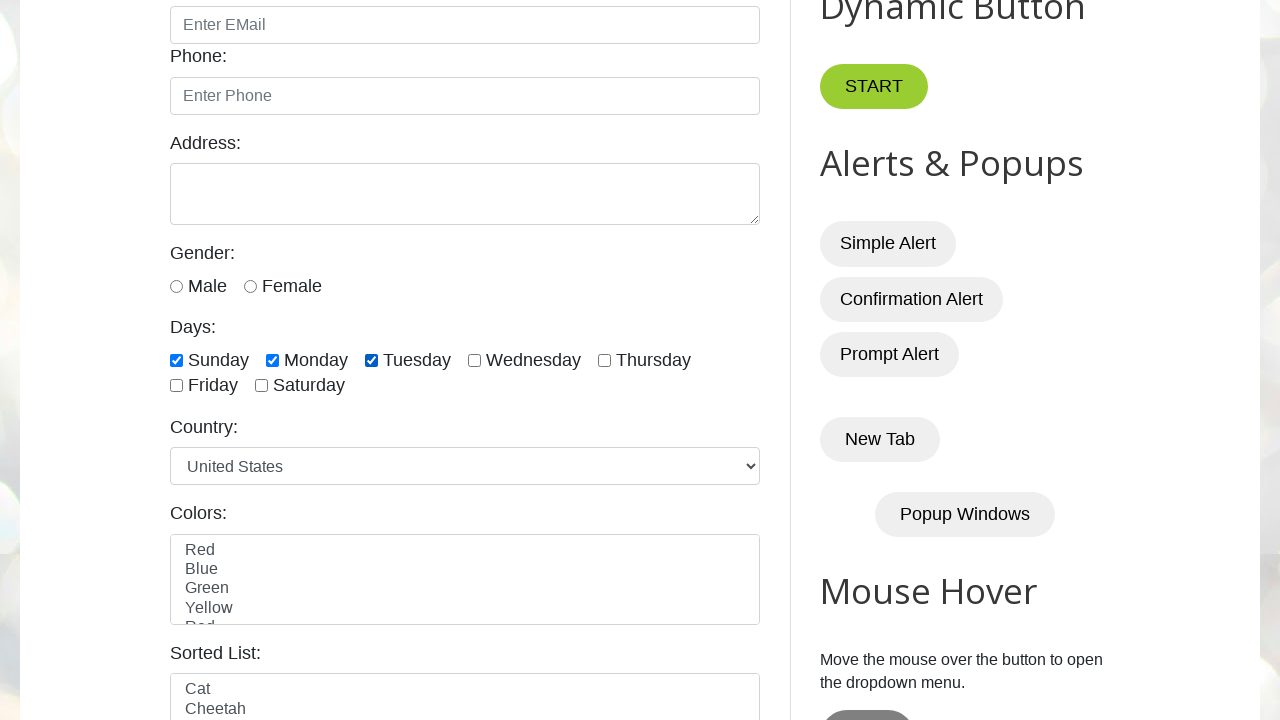

Verified checkbox selection count: 3 selected
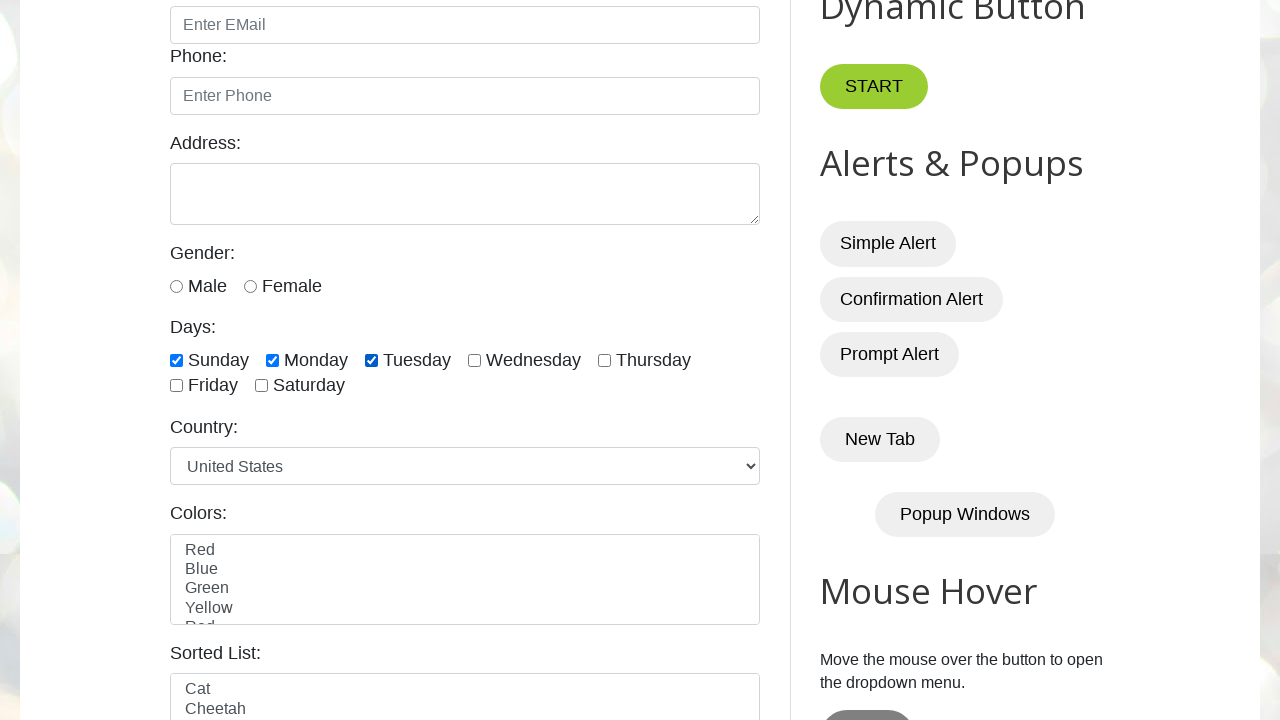

Assertion passed: exactly 3 checkboxes are selected
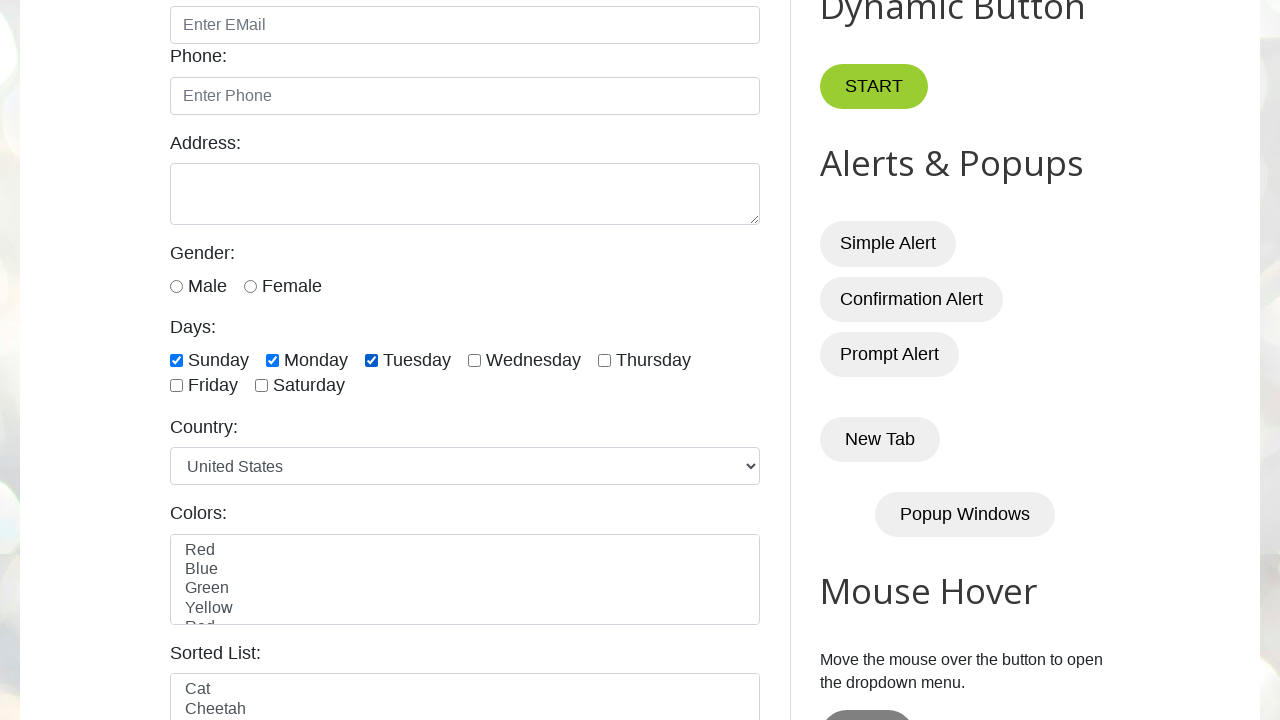

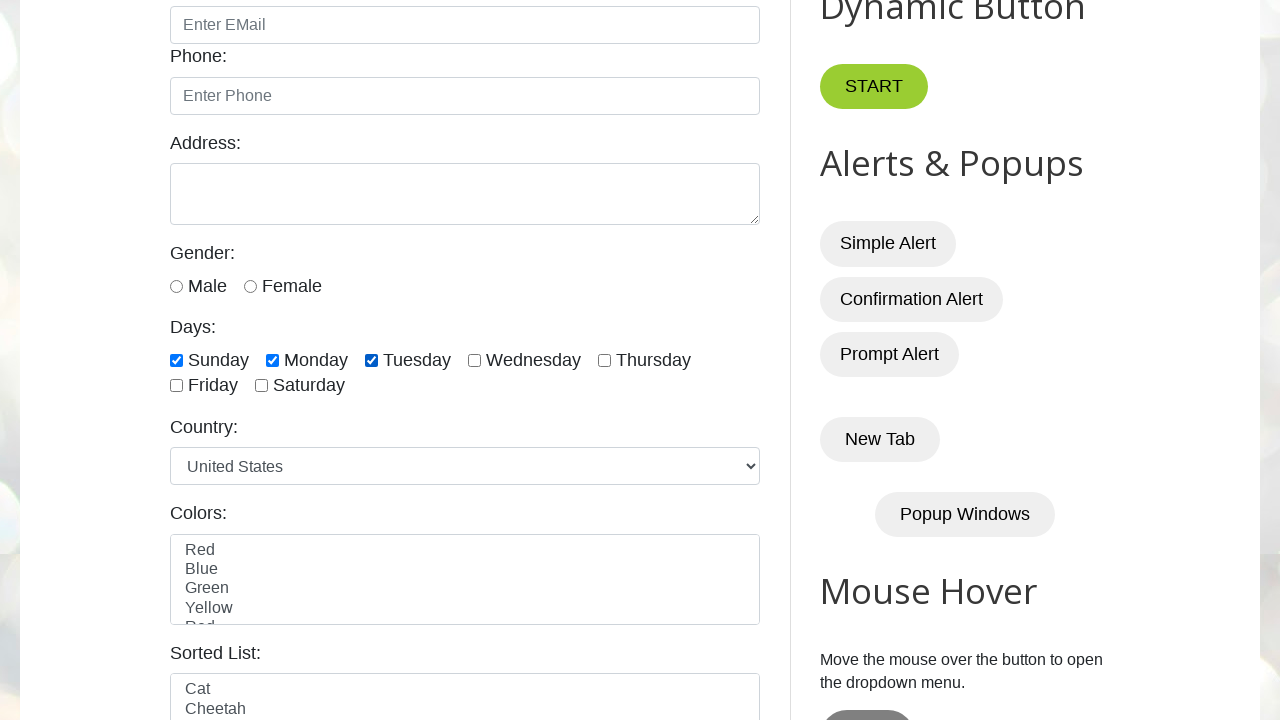